Tests that new items are appended to the bottom of the todo list by adding three items and verifying their order.

Starting URL: https://demo.playwright.dev/todomvc

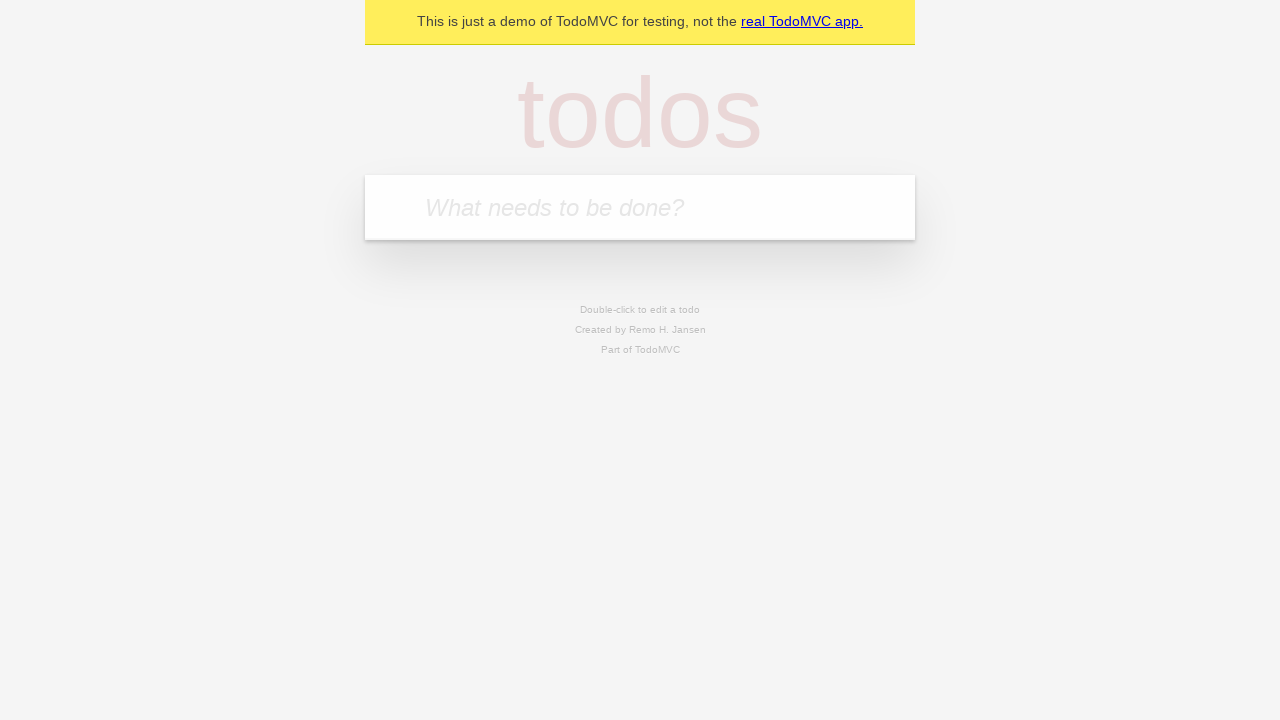

Filled todo input with 'buy some cheese' on internal:attr=[placeholder="What needs to be done?"i]
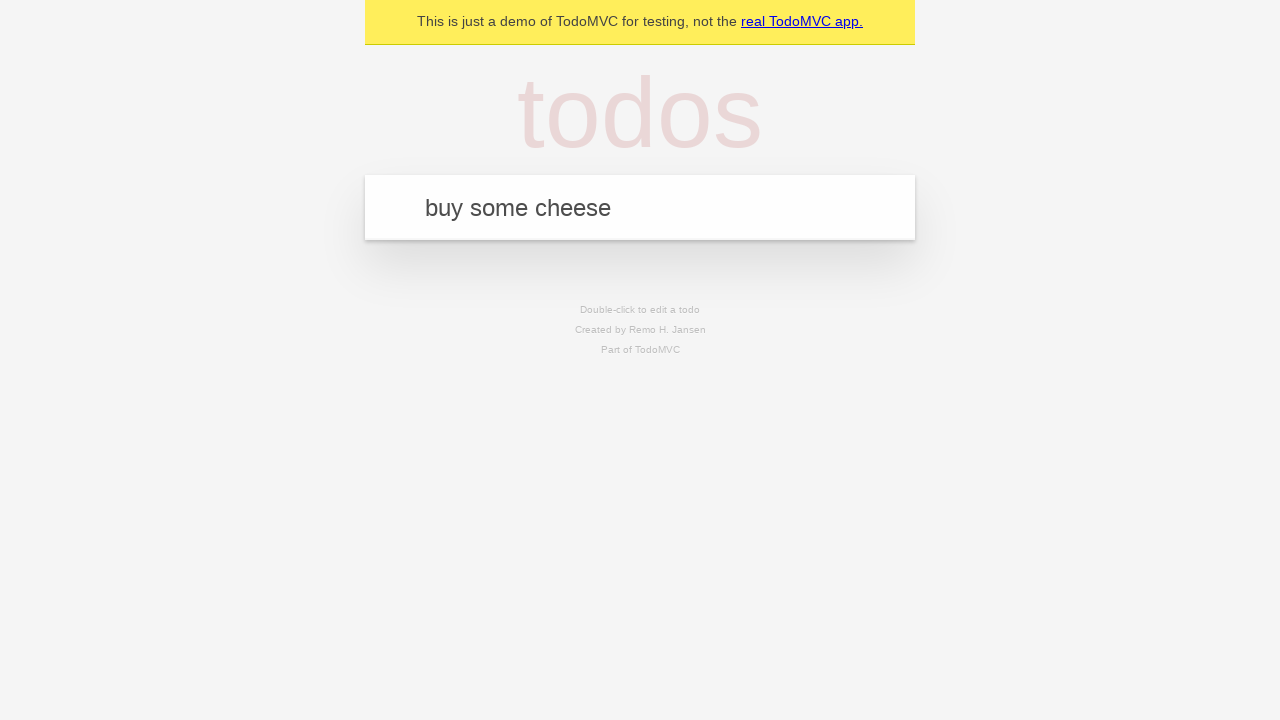

Pressed Enter to add 'buy some cheese' to the list on internal:attr=[placeholder="What needs to be done?"i]
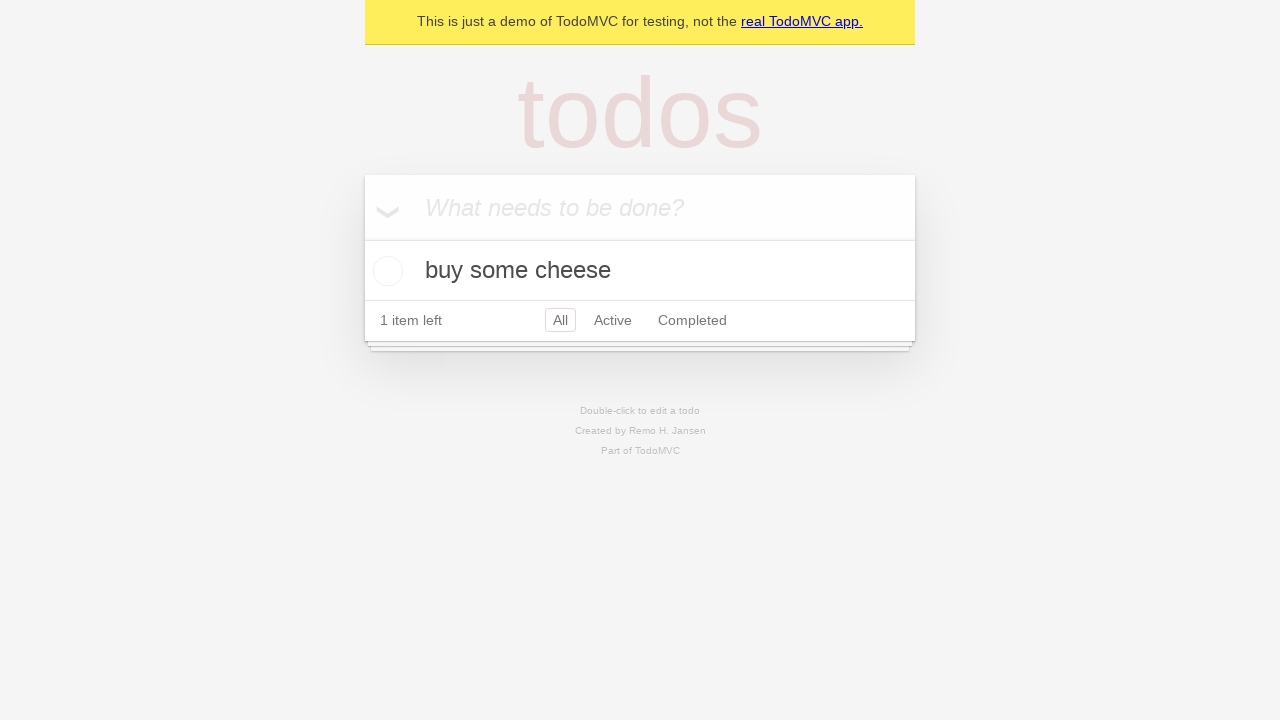

Filled todo input with 'feed the cat' on internal:attr=[placeholder="What needs to be done?"i]
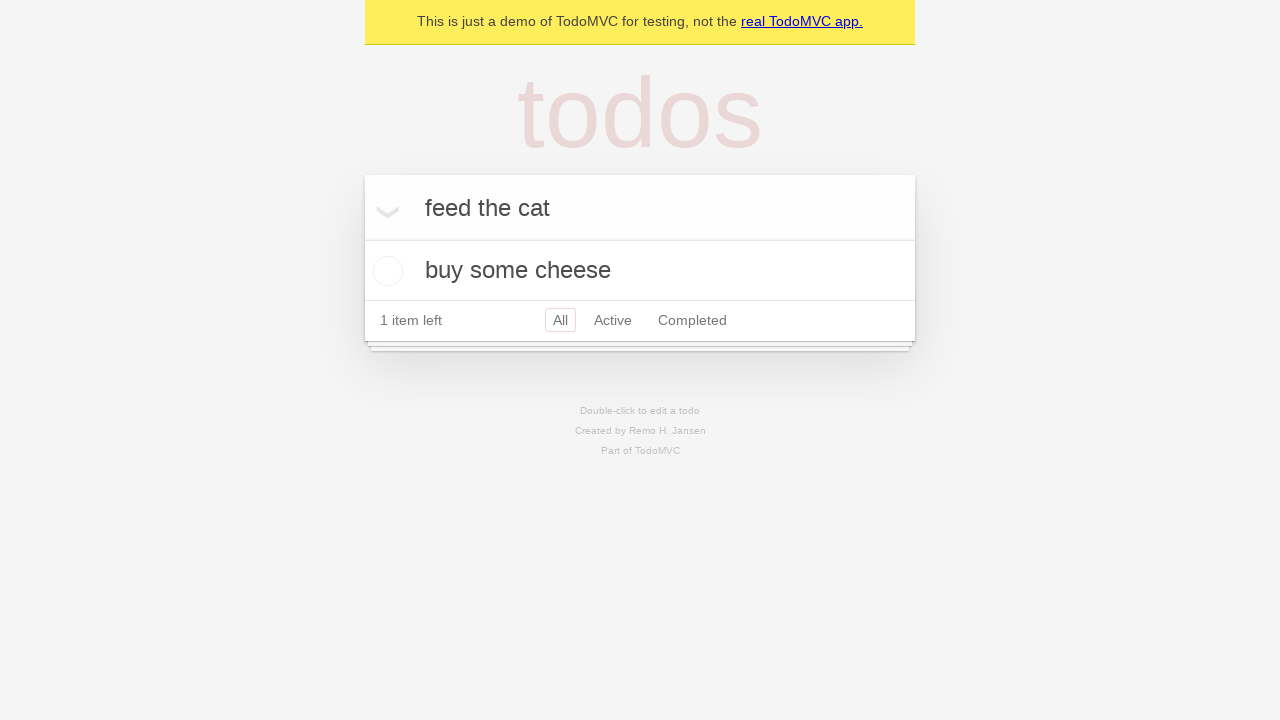

Pressed Enter to add 'feed the cat' to the list on internal:attr=[placeholder="What needs to be done?"i]
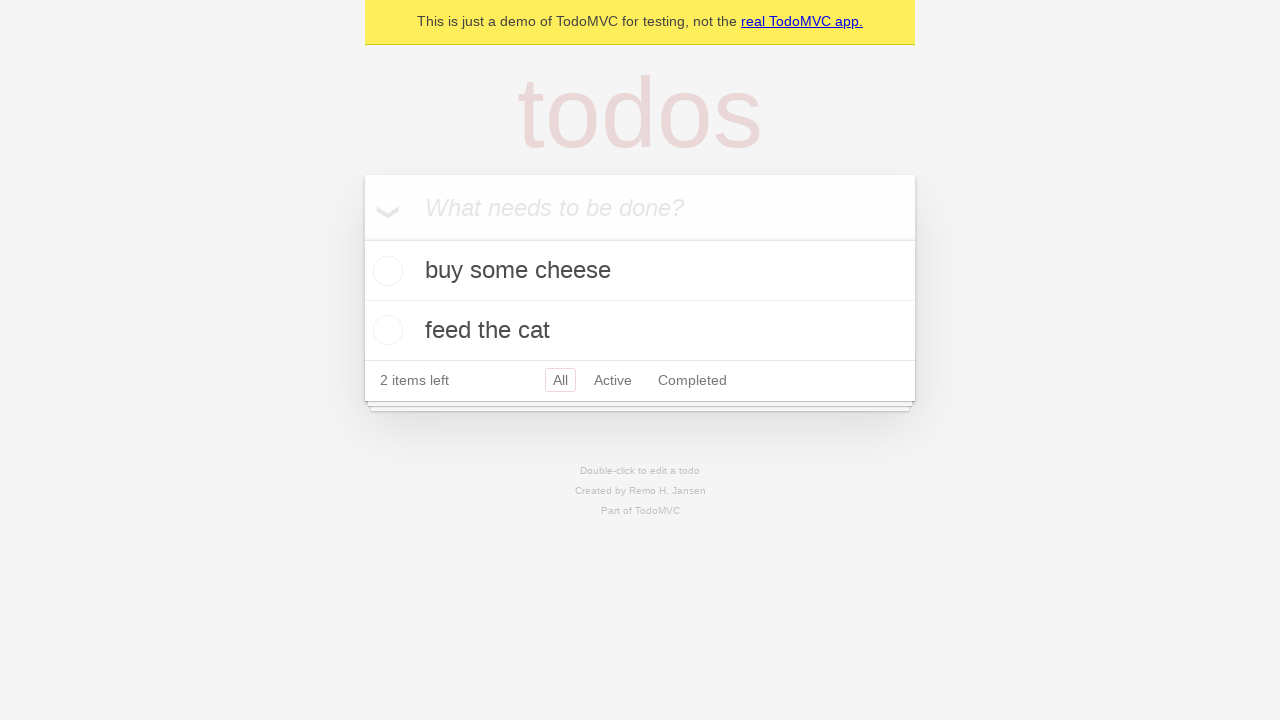

Filled todo input with 'book a doctors appointment' on internal:attr=[placeholder="What needs to be done?"i]
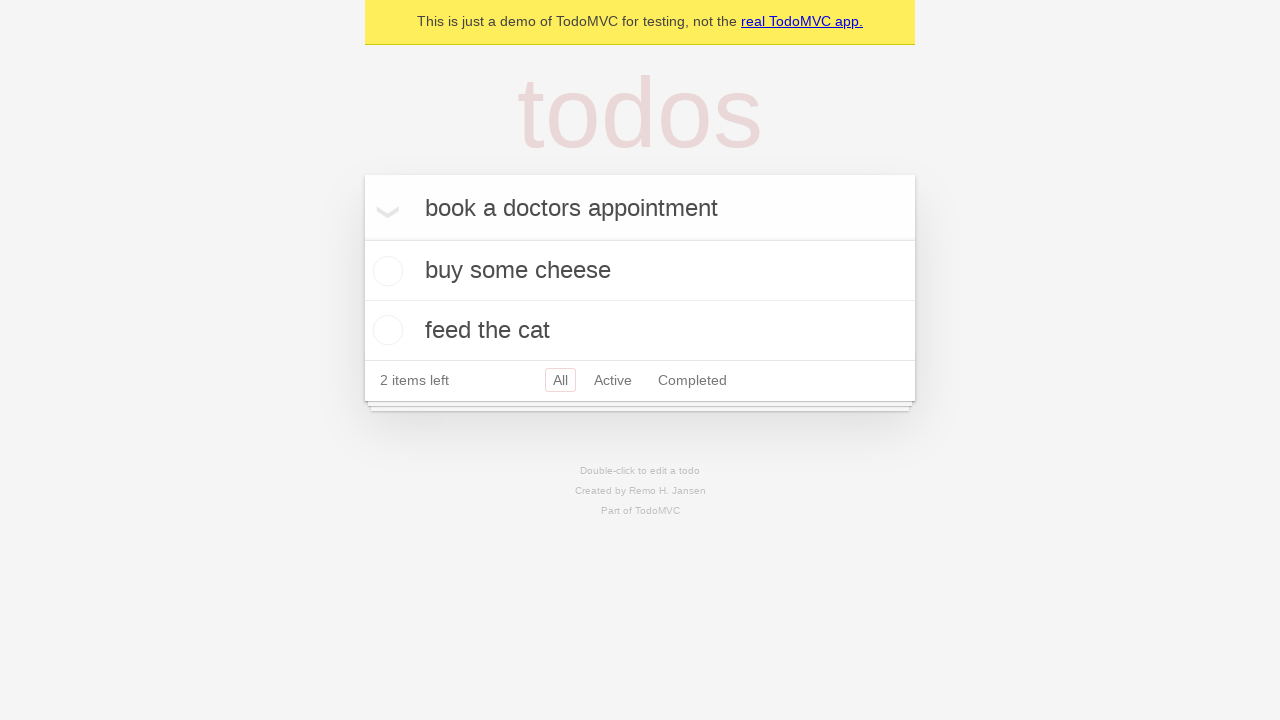

Pressed Enter to add 'book a doctors appointment' to the list on internal:attr=[placeholder="What needs to be done?"i]
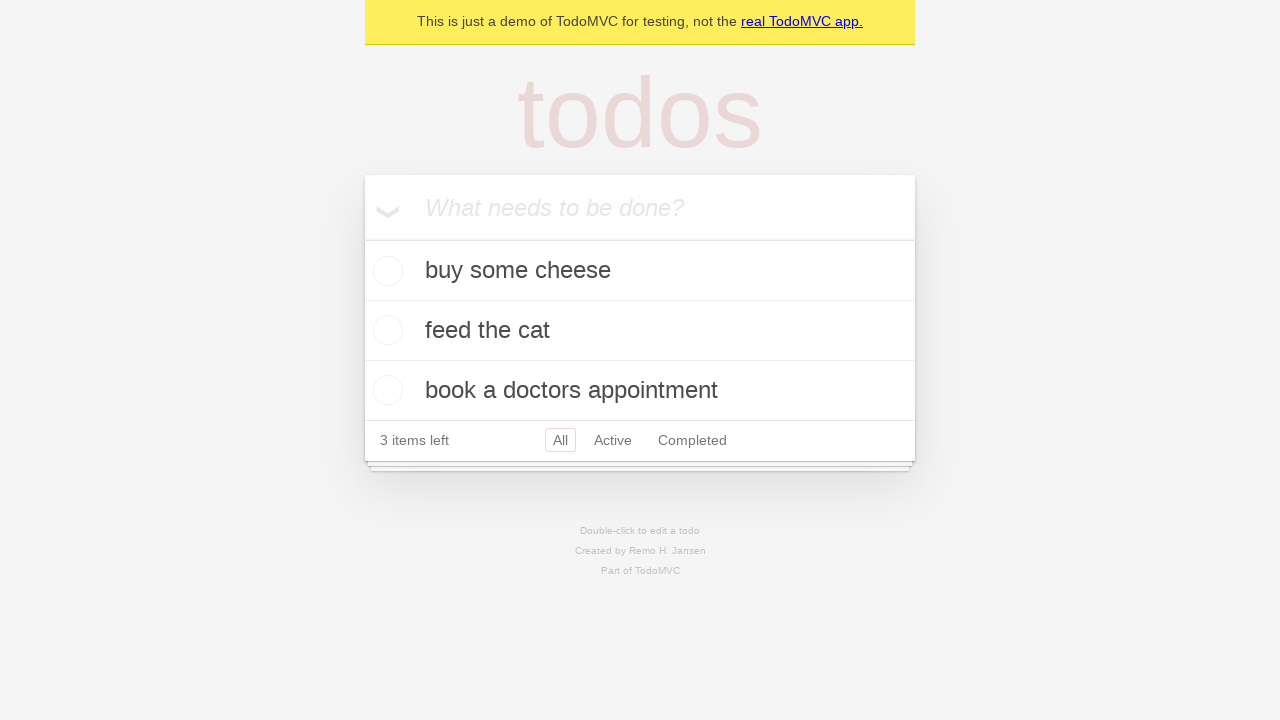

Verified that '3 items left' text is displayed
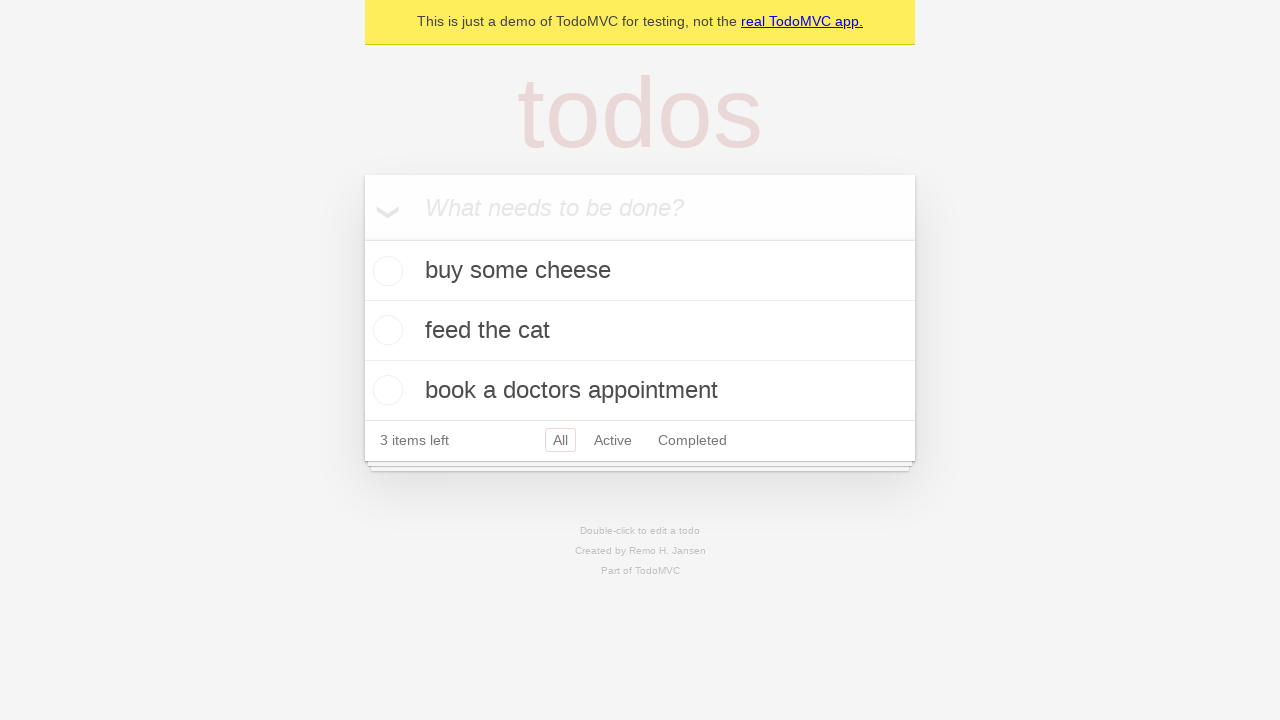

Confirmed that all 3 items are stored in localStorage
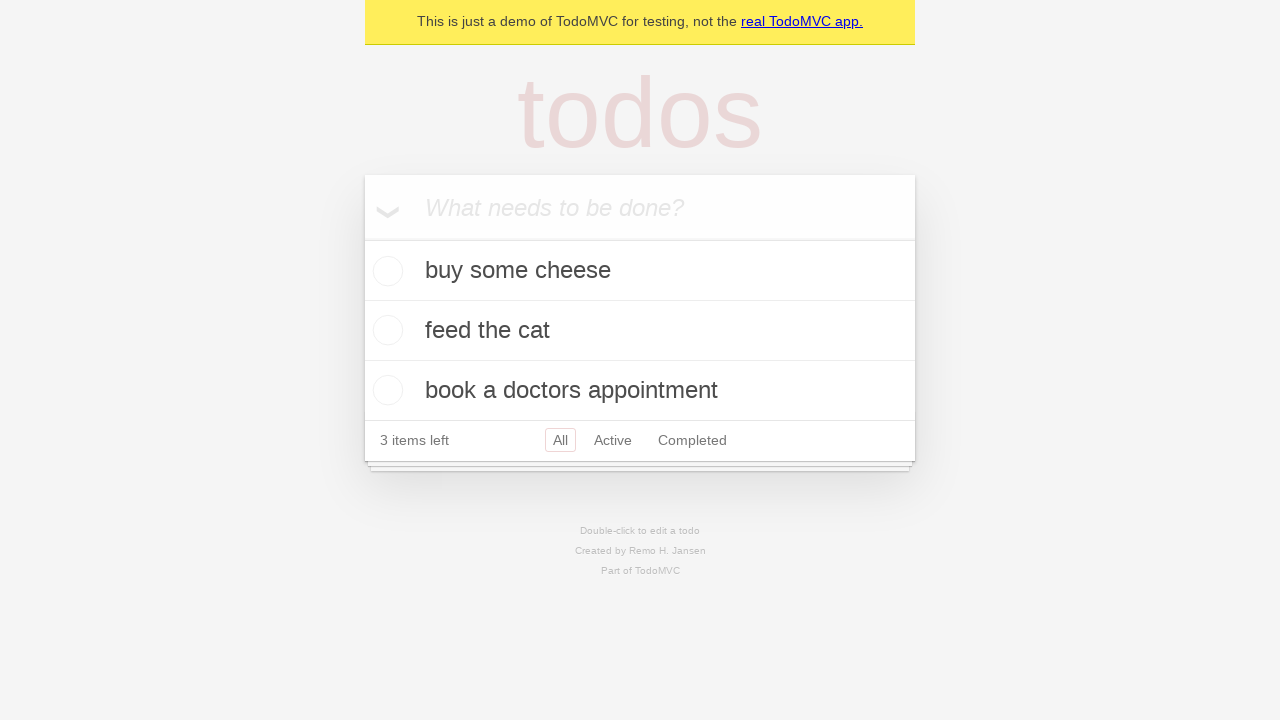

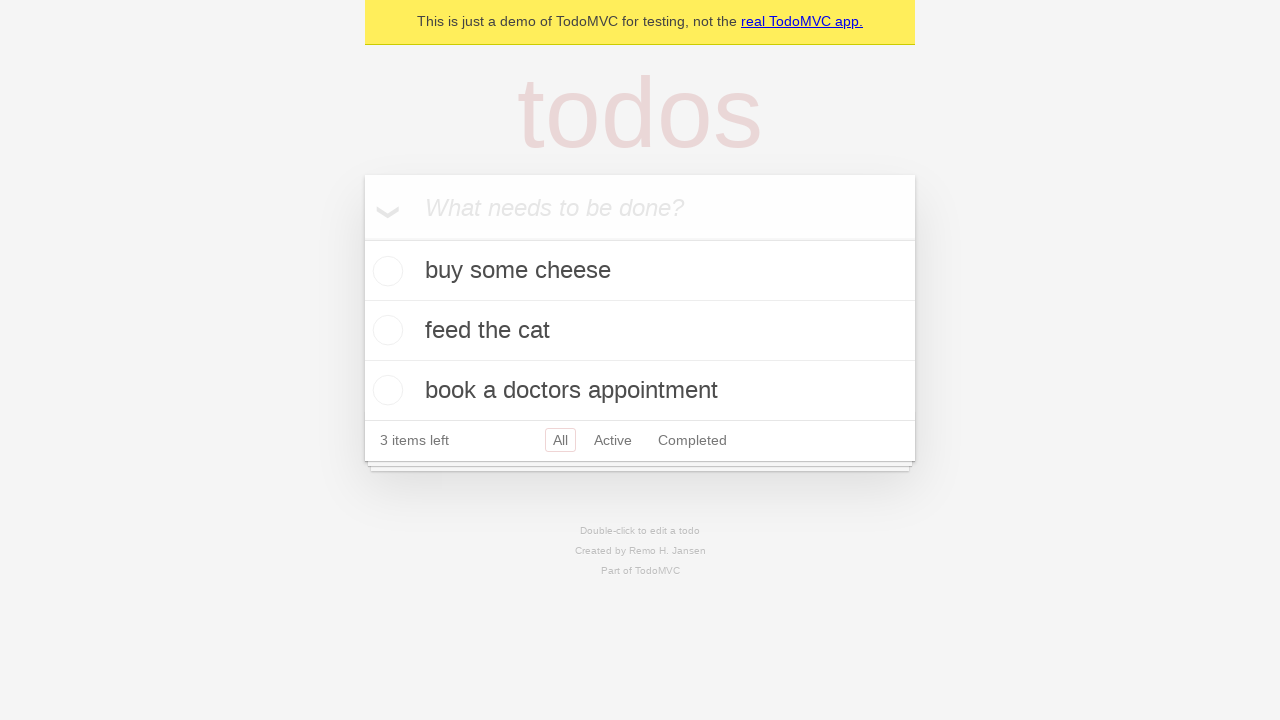